Tests locator syntax rules by navigating to Forms > Form Layouts and clicking on an input element by tag name

Starting URL: https://pw-practice-app.web.app/

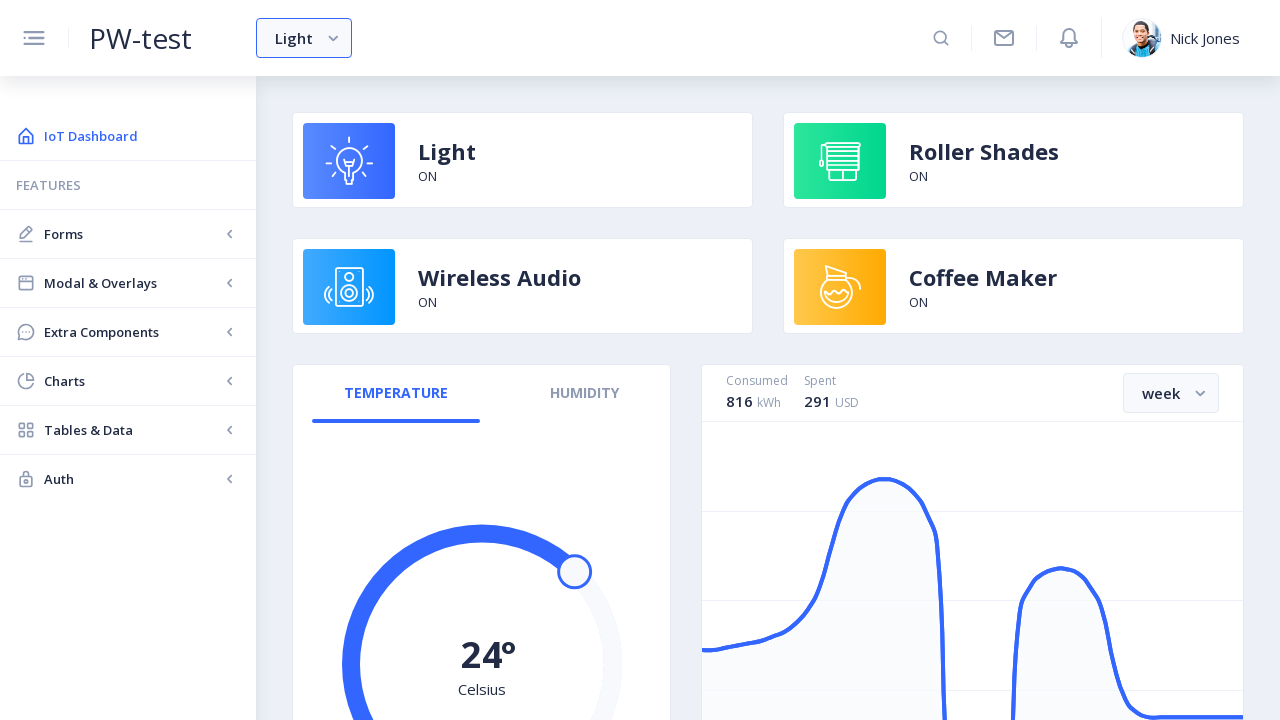

Clicked on Forms link at (128, 234) on internal:role=link[name="Forms"i]
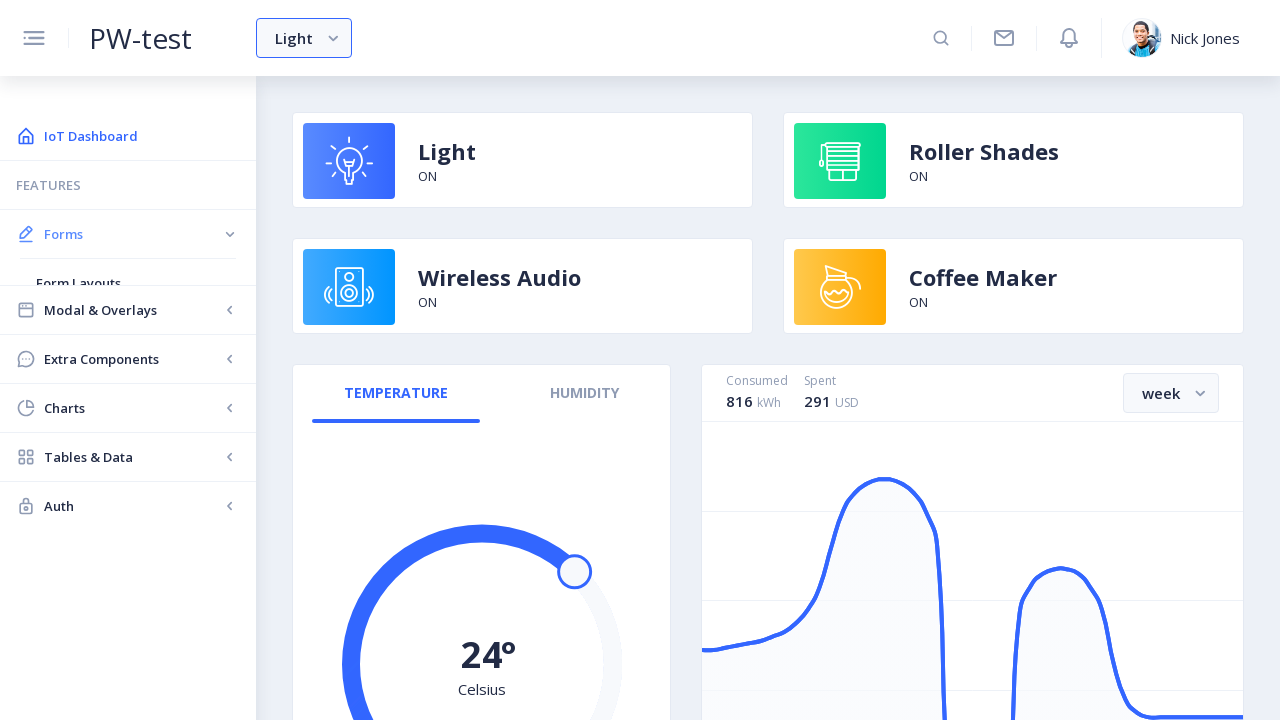

Clicked on Form Layouts link at (128, 283) on internal:role=link[name="Form Layouts"i]
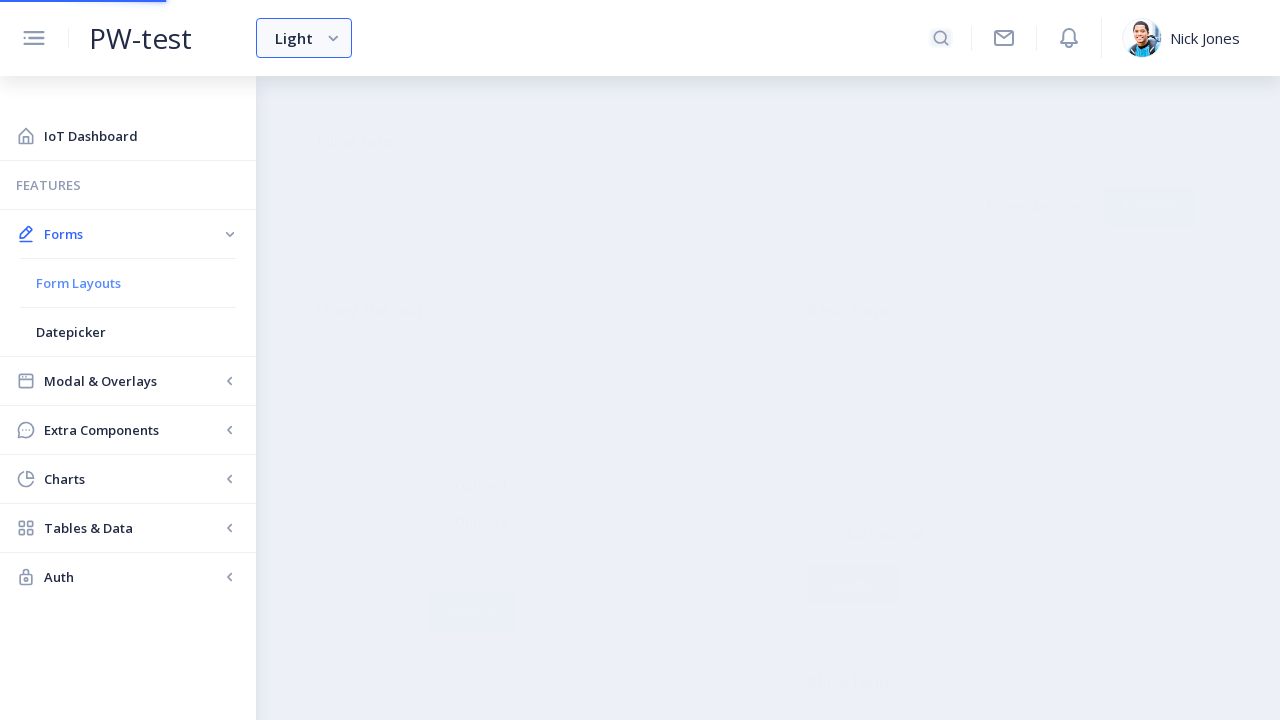

Clicked on the 4th input element by tag name at (578, 375) on input >> nth=3
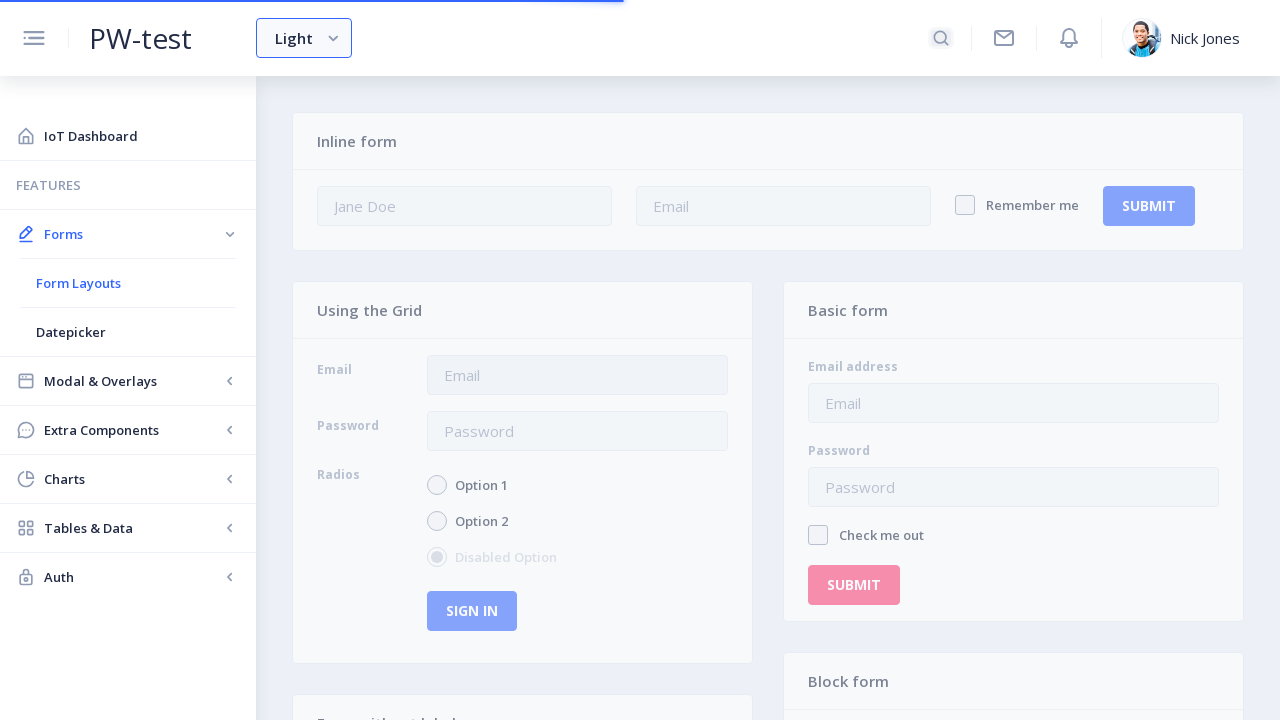

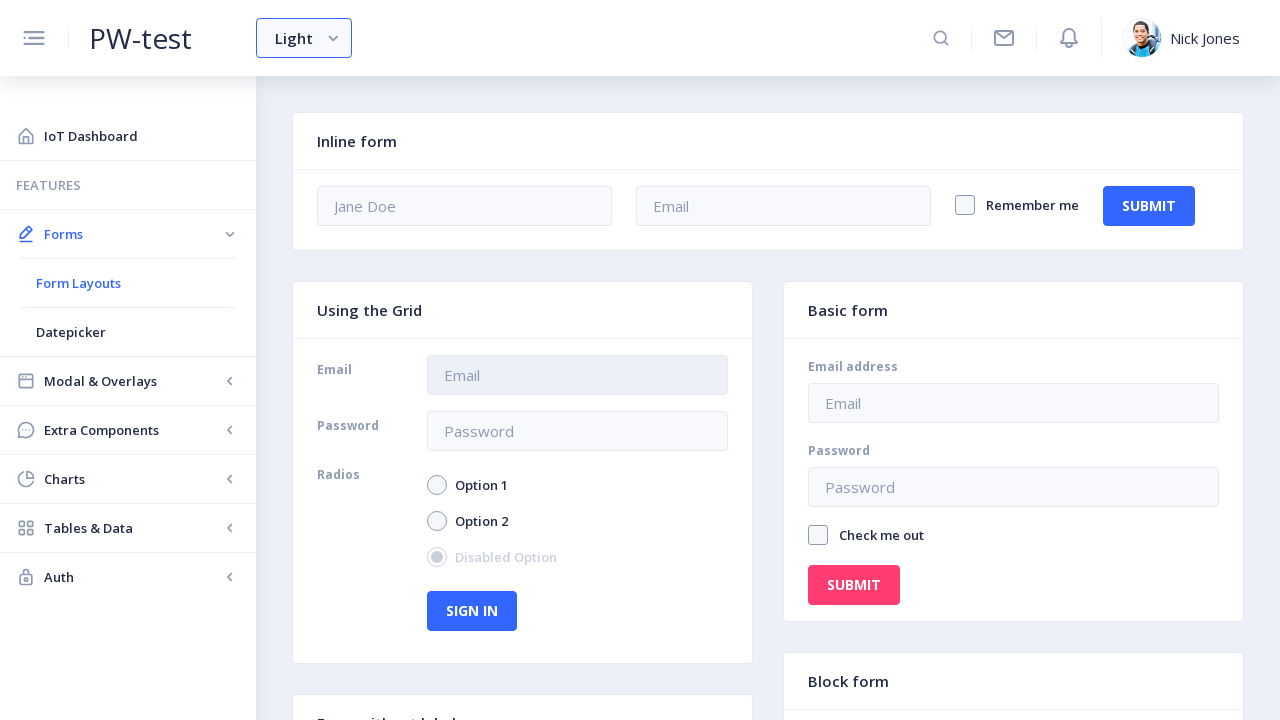